Tests a slow calculator web application by setting a delay value, performing an addition operation (7+8), and verifying the result equals 15.

Starting URL: https://bonigarcia.dev/selenium-webdriver-java/slow-calculator.html

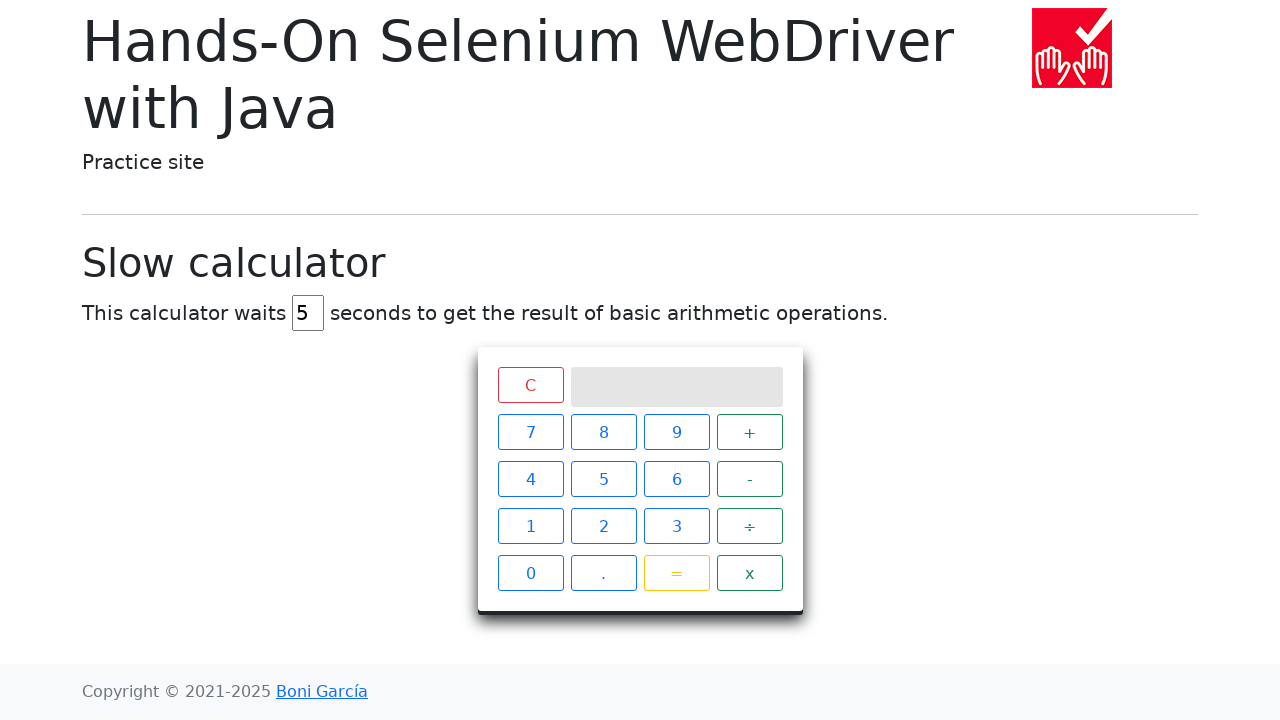

Navigated to slow calculator application
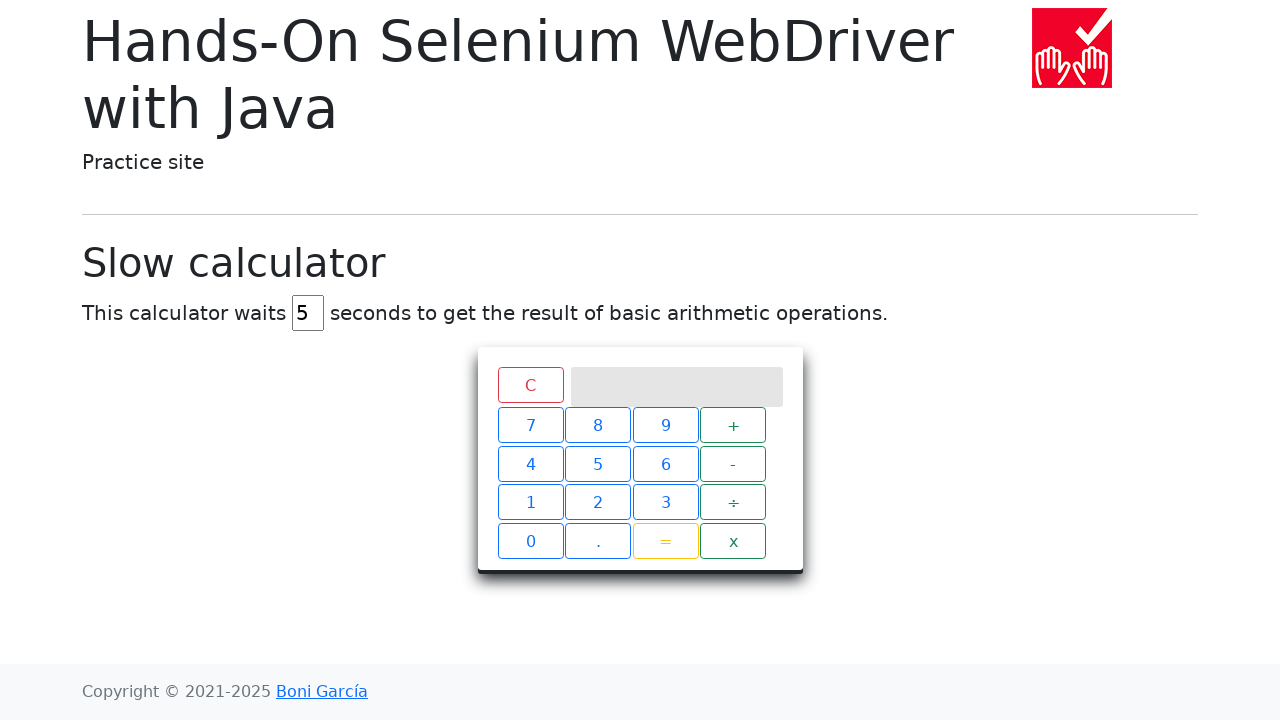

Cleared delay input field on input[id="delay"]
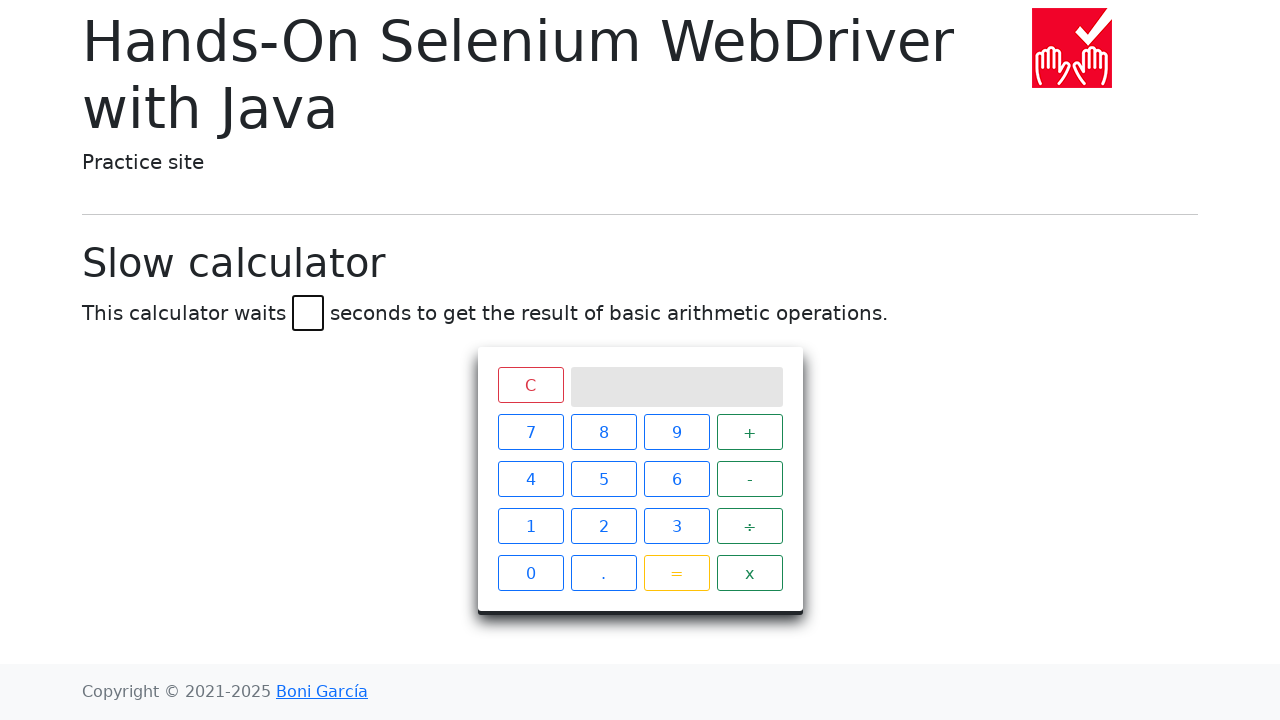

Set delay value to 3 seconds on input[id="delay"]
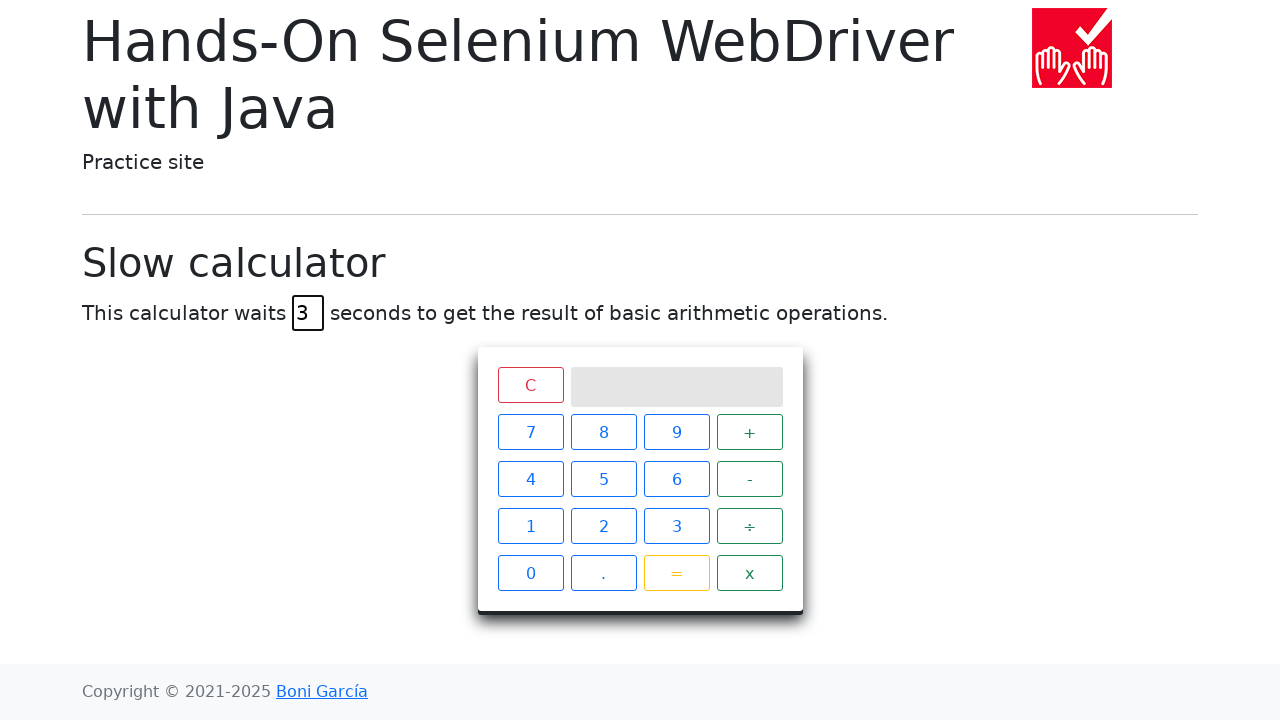

Clicked number 7 on calculator at (530, 432) on xpath=//span[contains(text(),"7")]
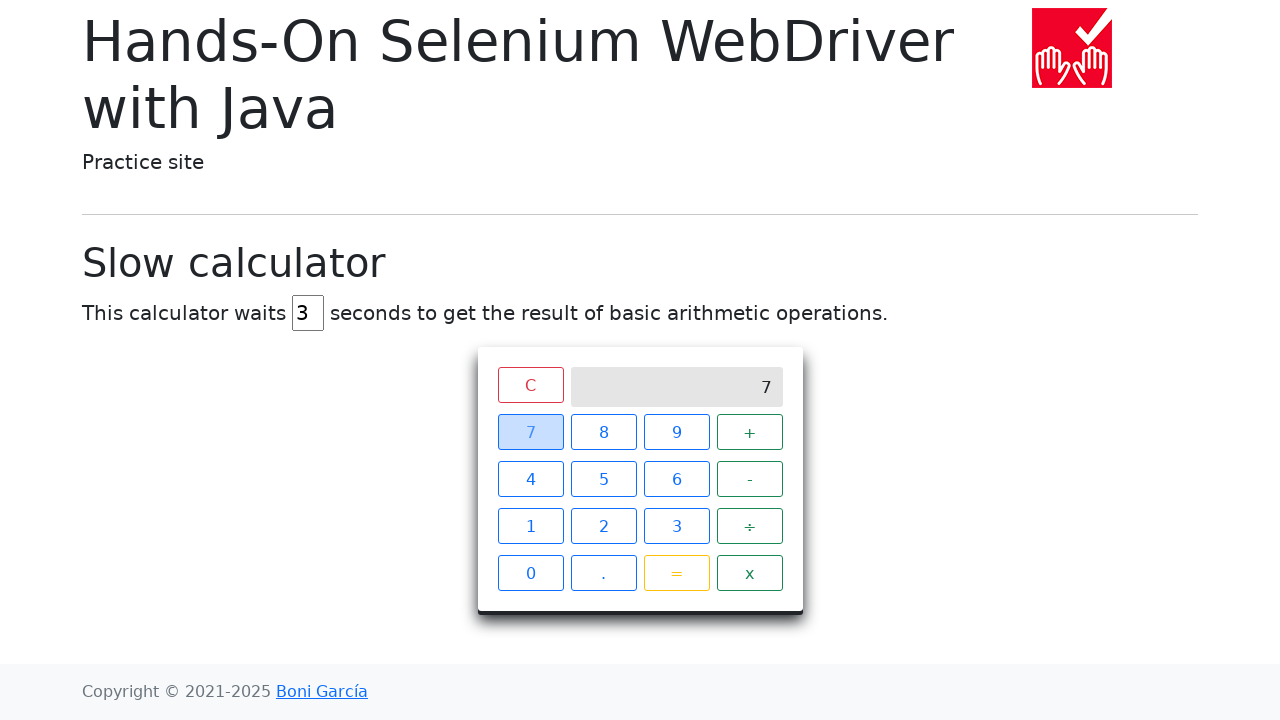

Clicked plus operator at (750, 432) on xpath=//span[contains(text(),"+")]
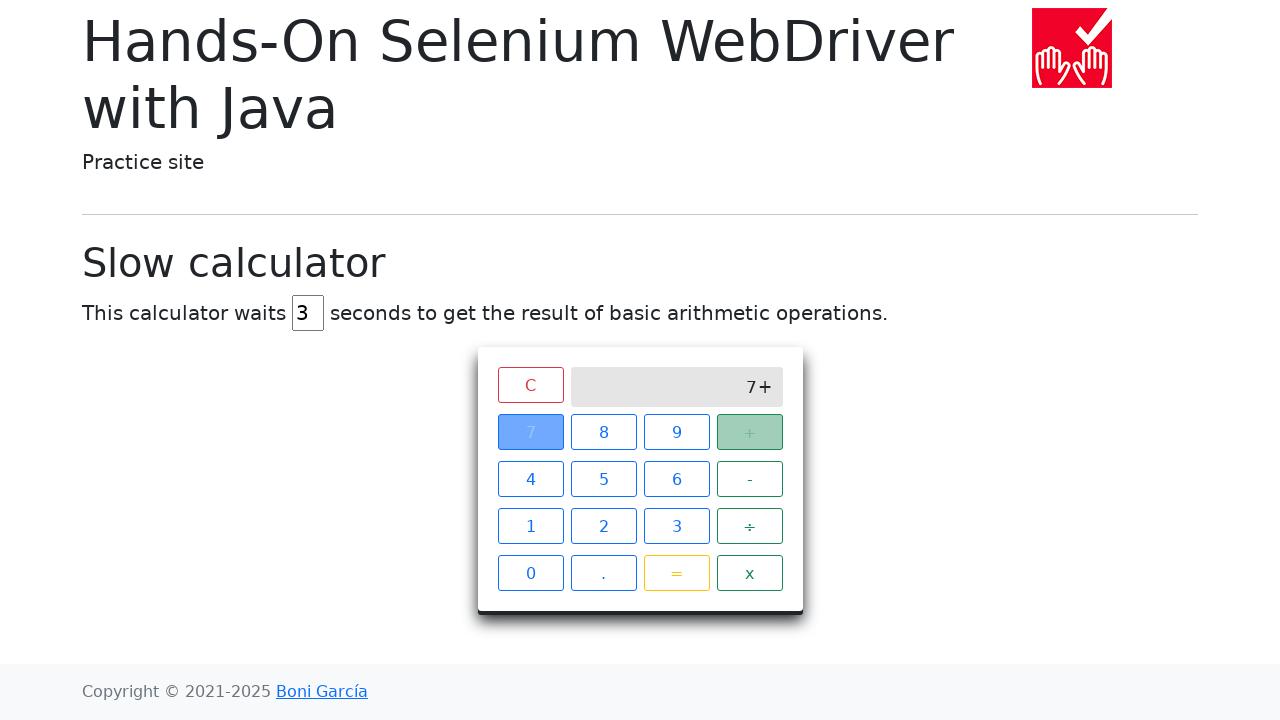

Clicked number 8 on calculator at (604, 432) on xpath=//span[contains(text(),"8")]
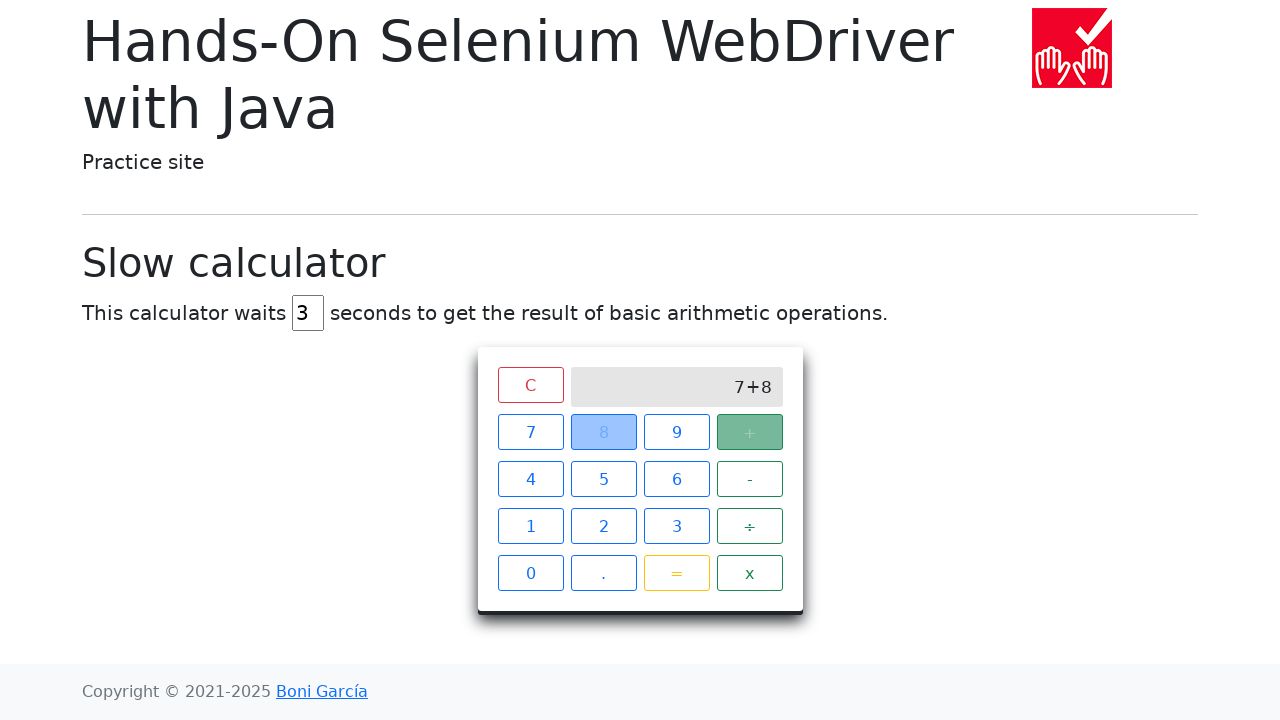

Clicked equals button to perform calculation at (676, 573) on xpath=//span[contains(text(),"=")]
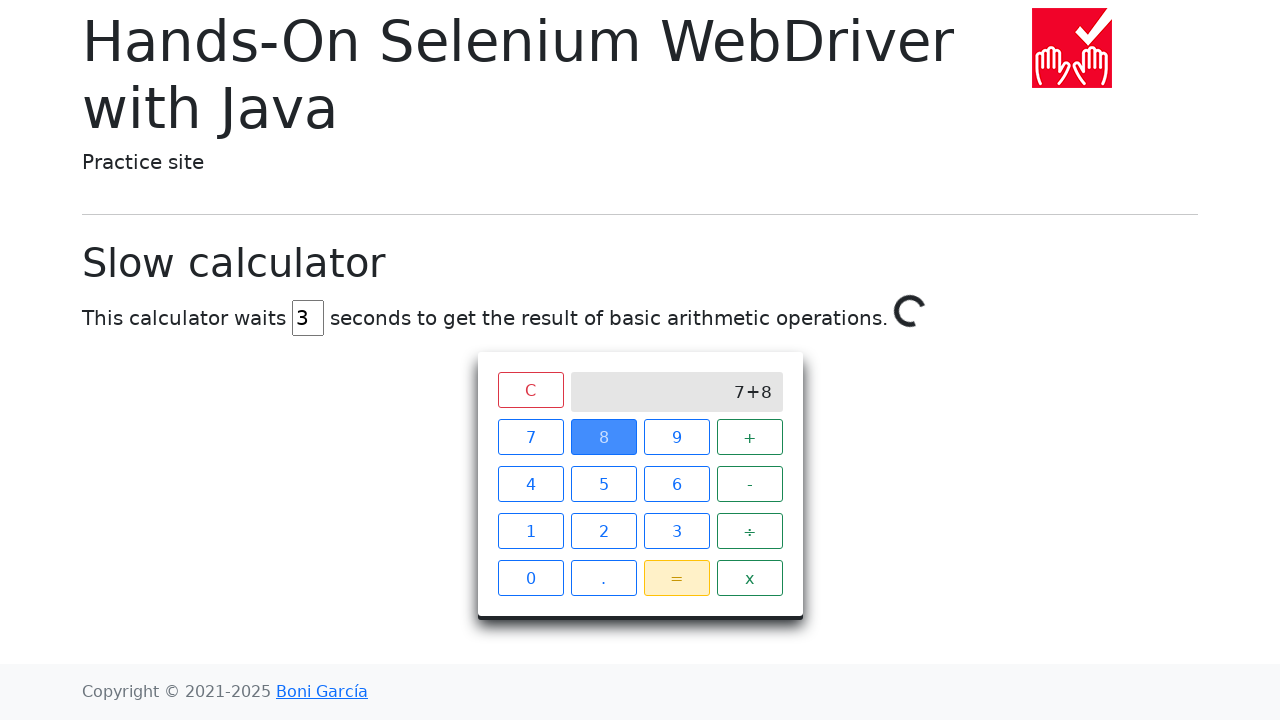

Verified calculation result equals 15
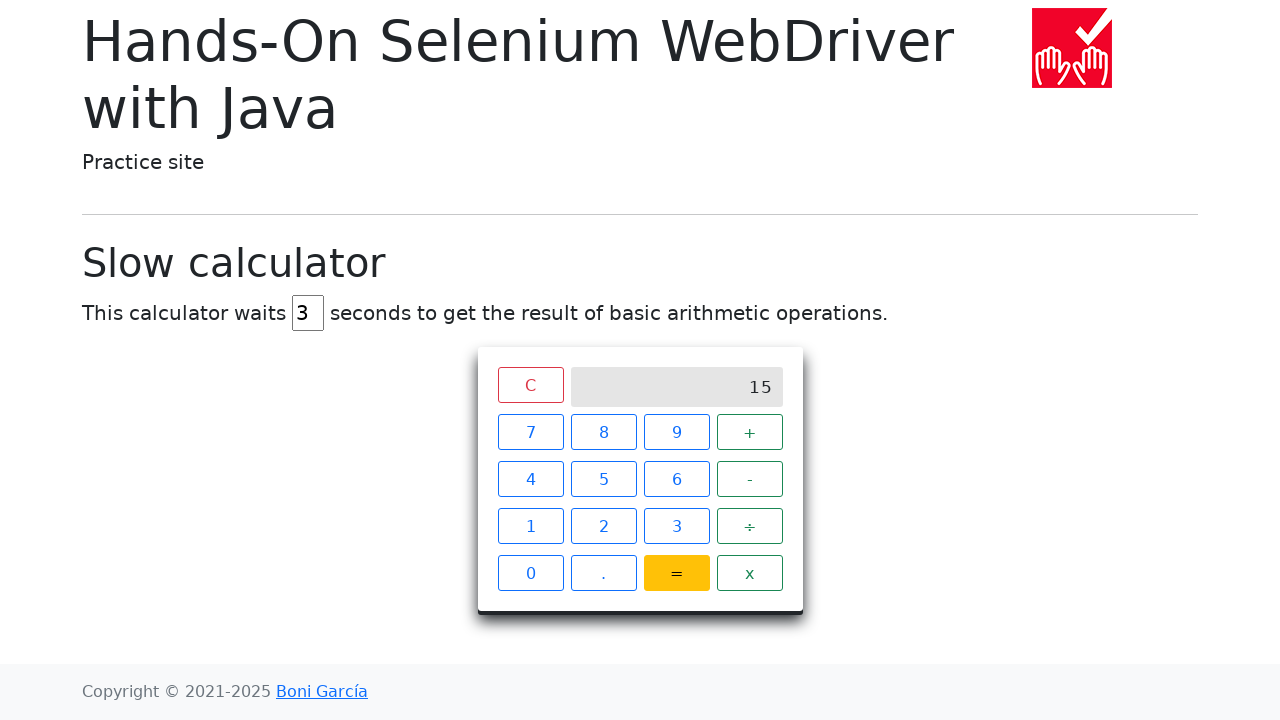

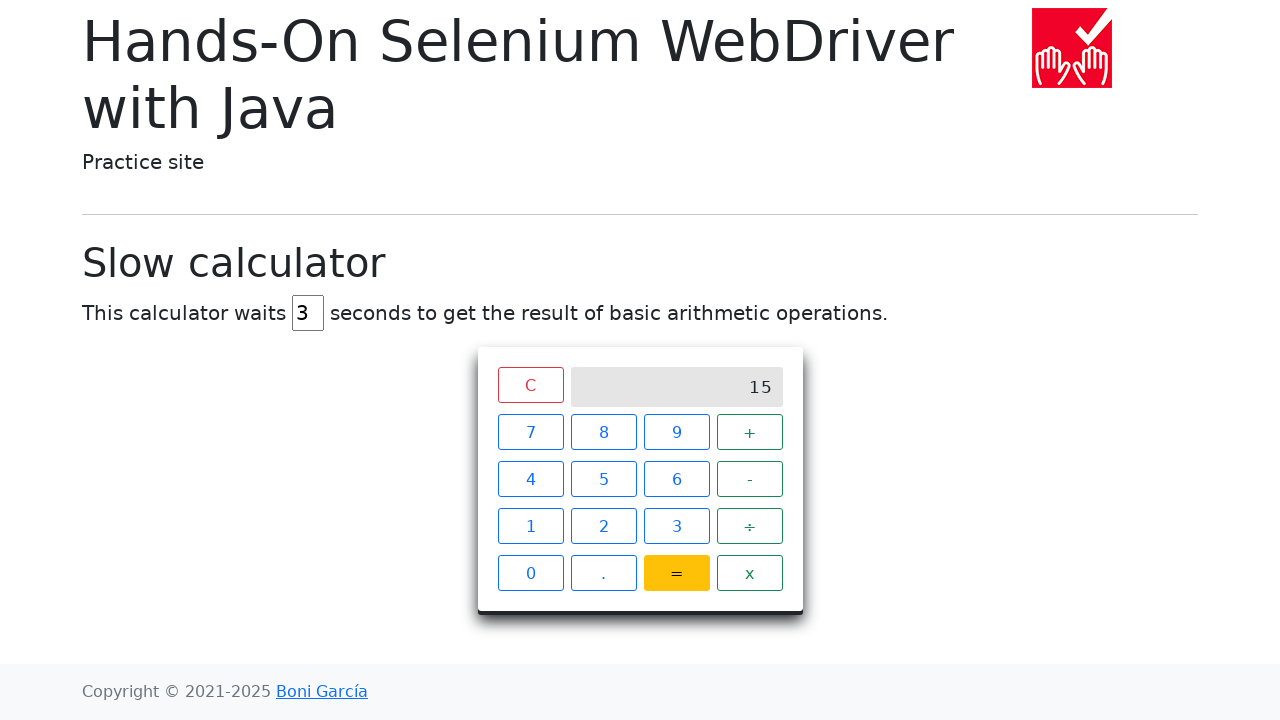